Tests drag and drop functionality on jQueryUI demo page by switching to an iframe and dragging a draggable element onto a droppable target

Starting URL: https://jqueryui.com/droppable/

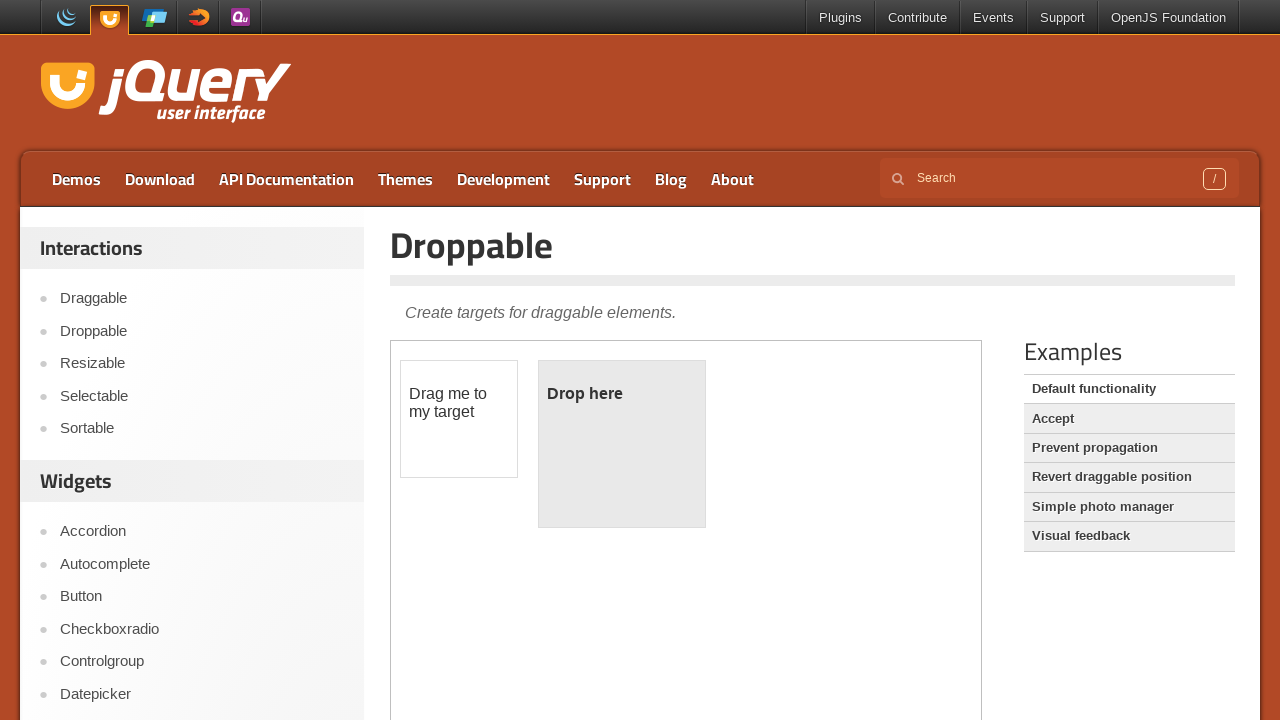

Navigated to jQueryUI droppable demo page
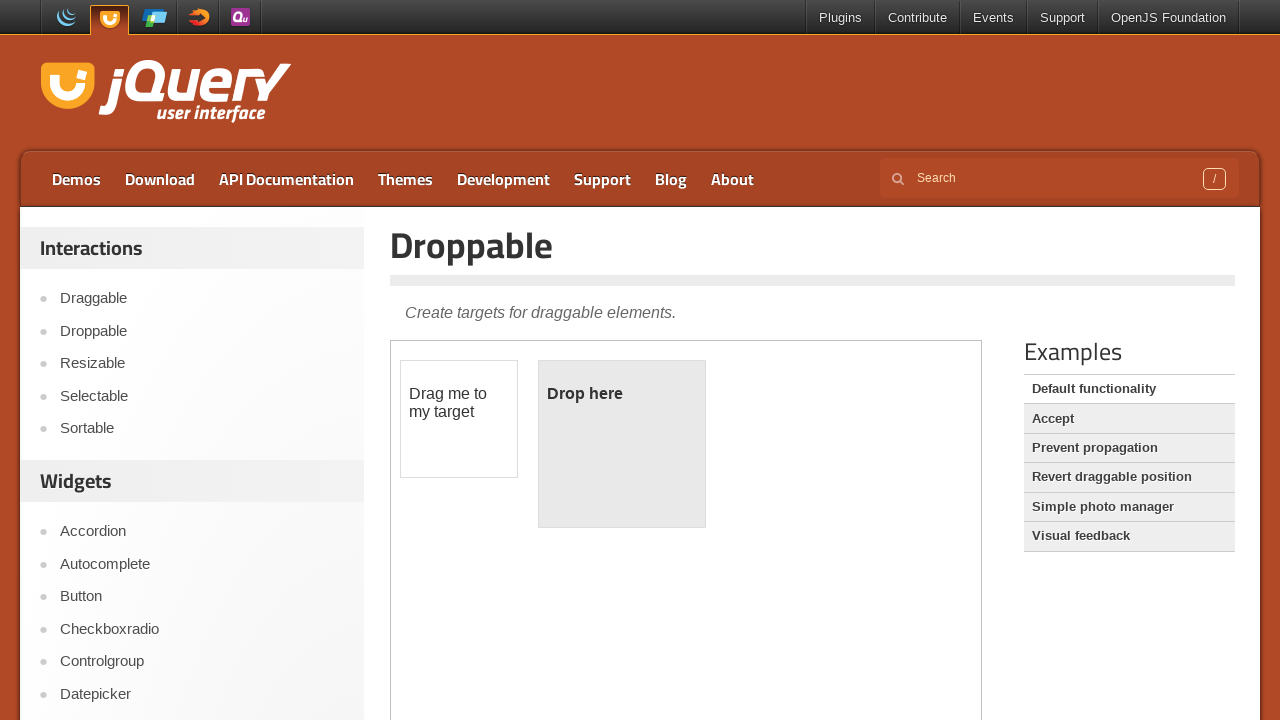

Located the iframe containing the drag and drop demo
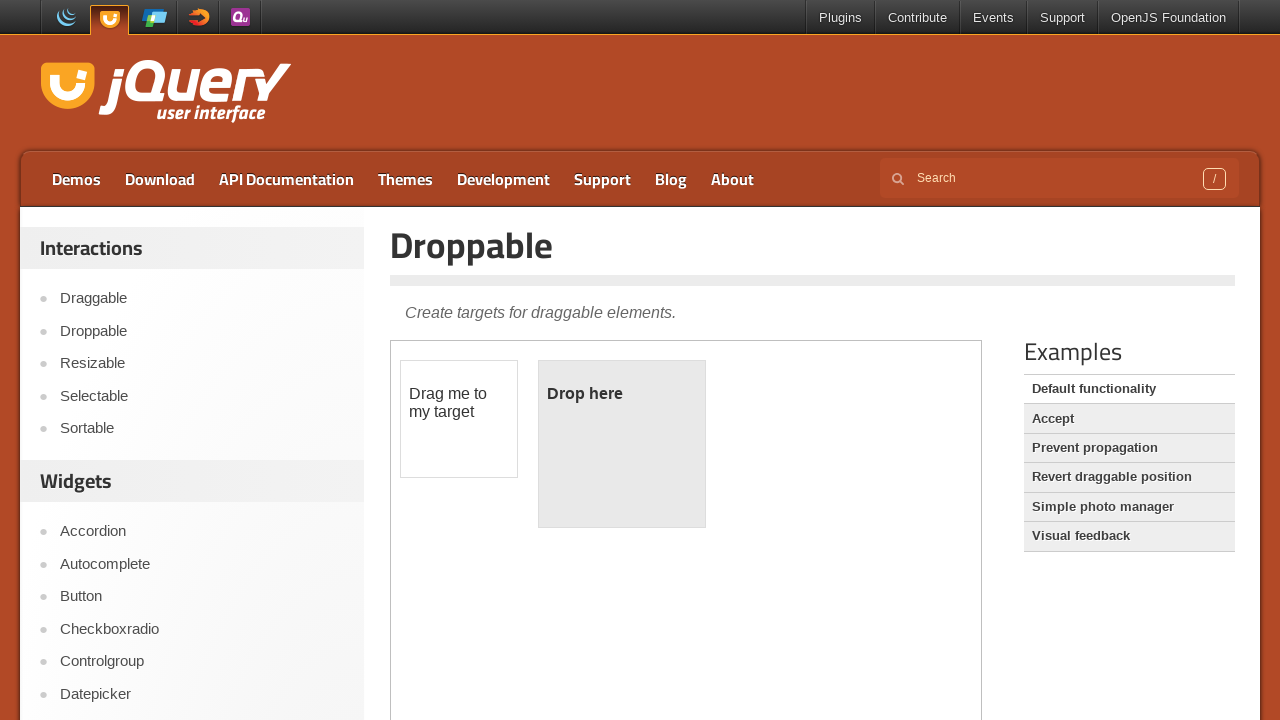

Draggable element is now visible
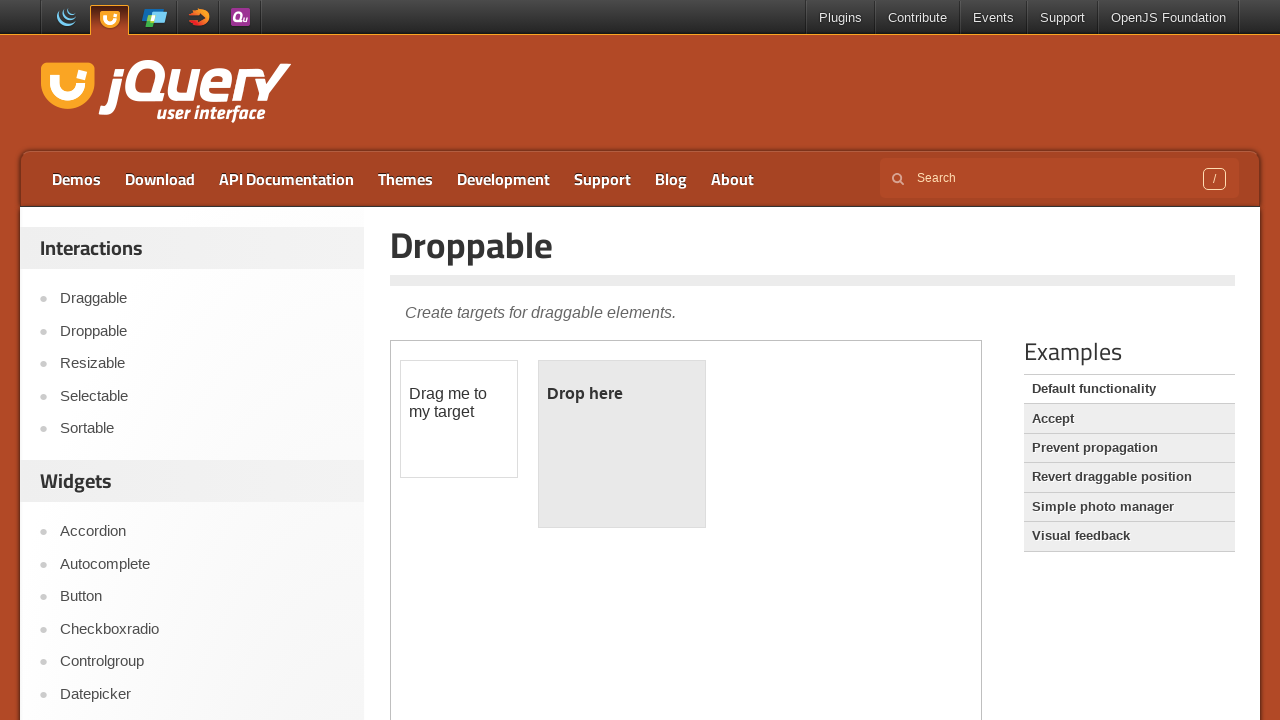

Dragged the draggable element onto the droppable target at (622, 444)
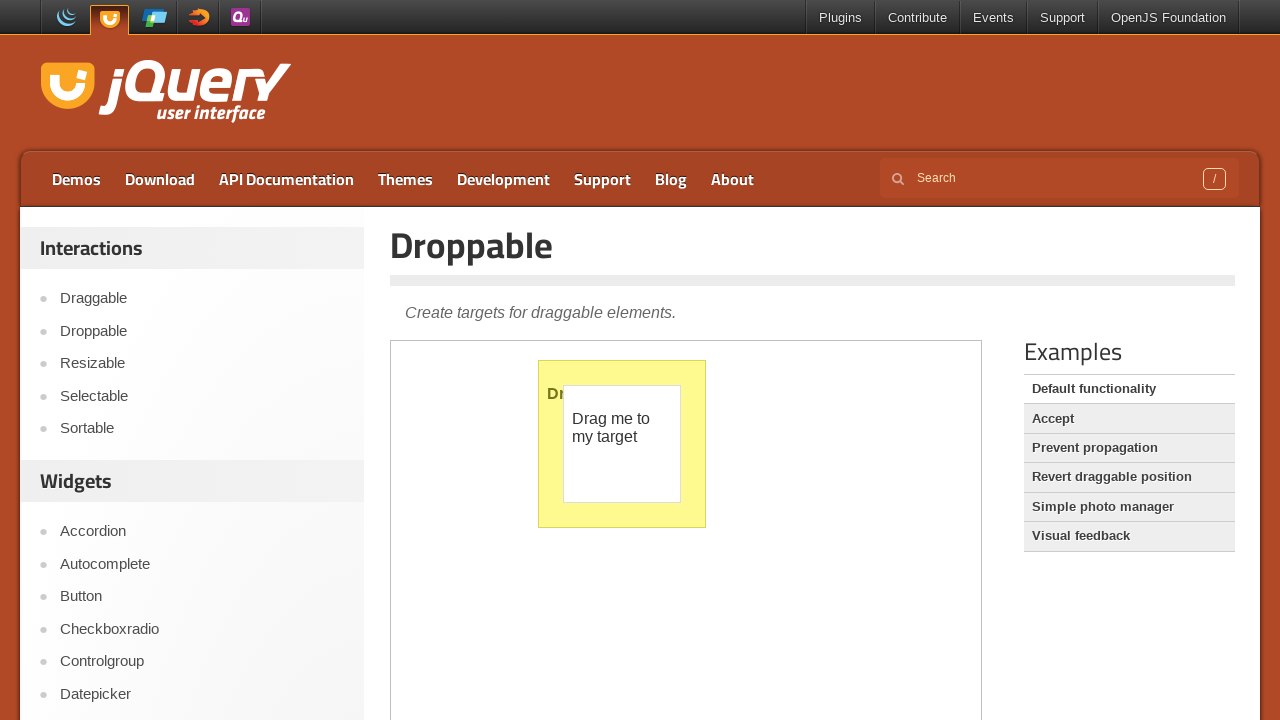

Droppable target is visible and drop was successful
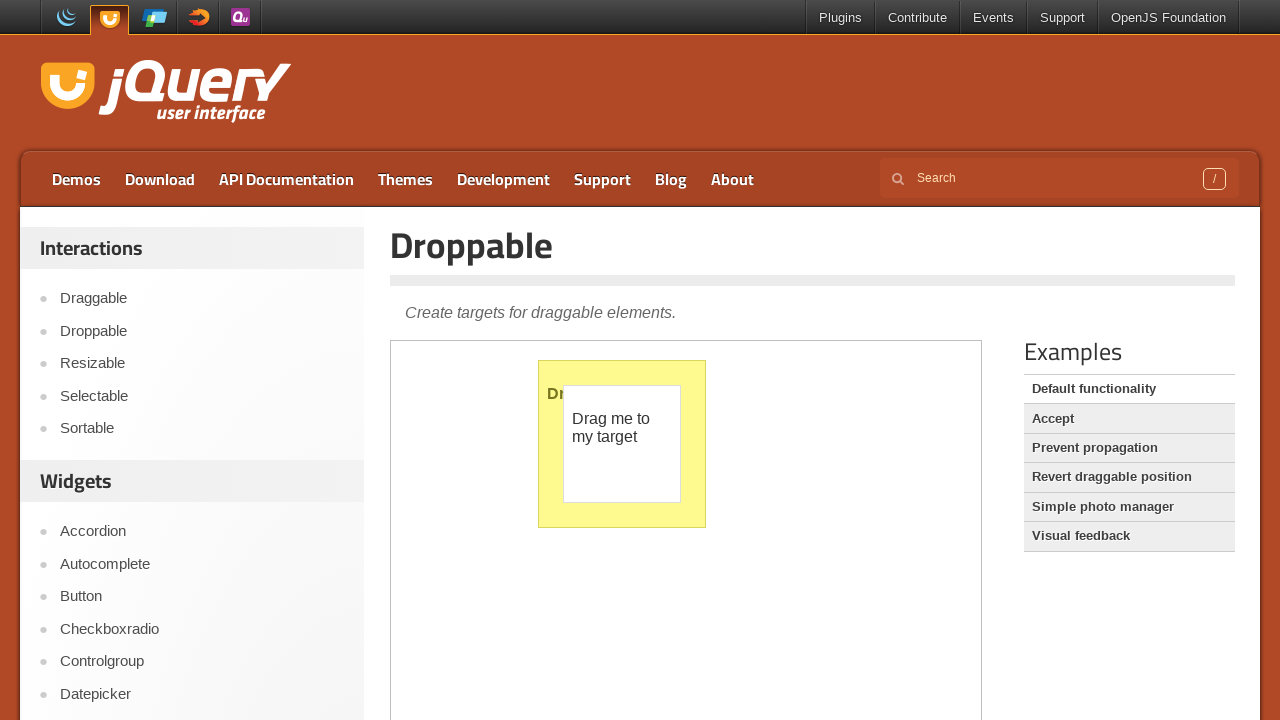

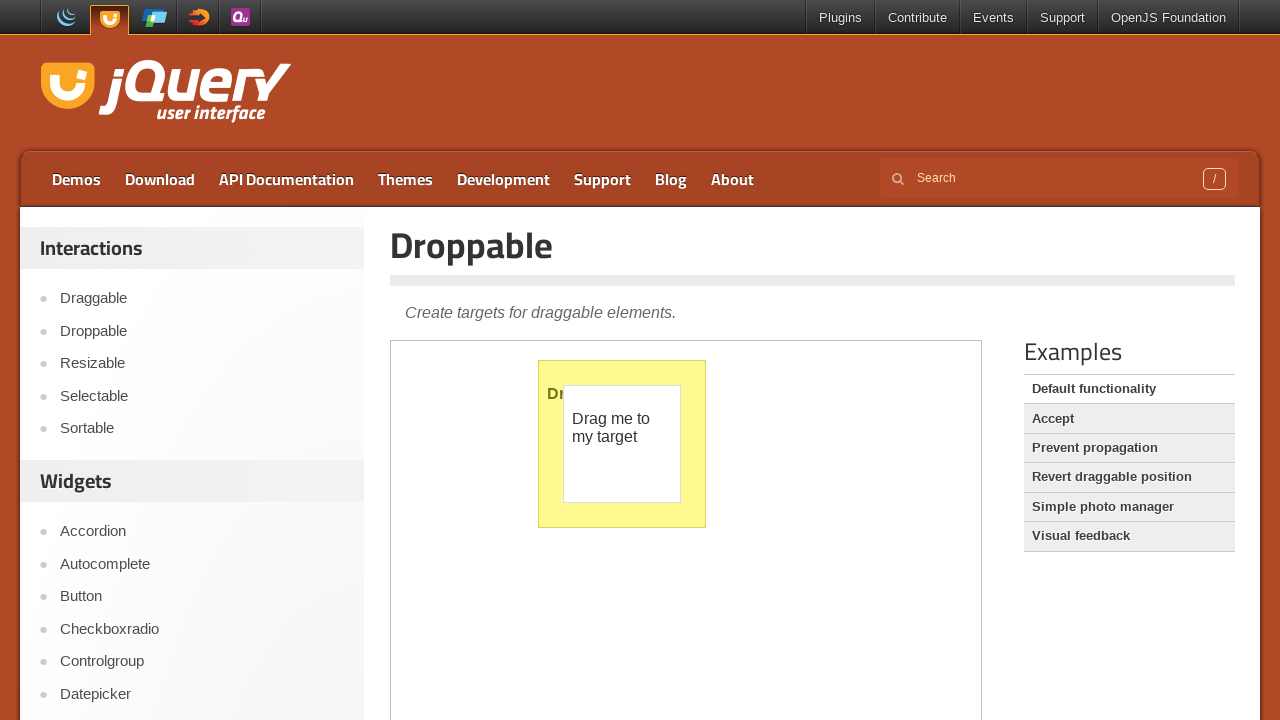